Tests radio button selection by clicking on the Impressive radio button option

Starting URL: https://demoqa.com/radio-button

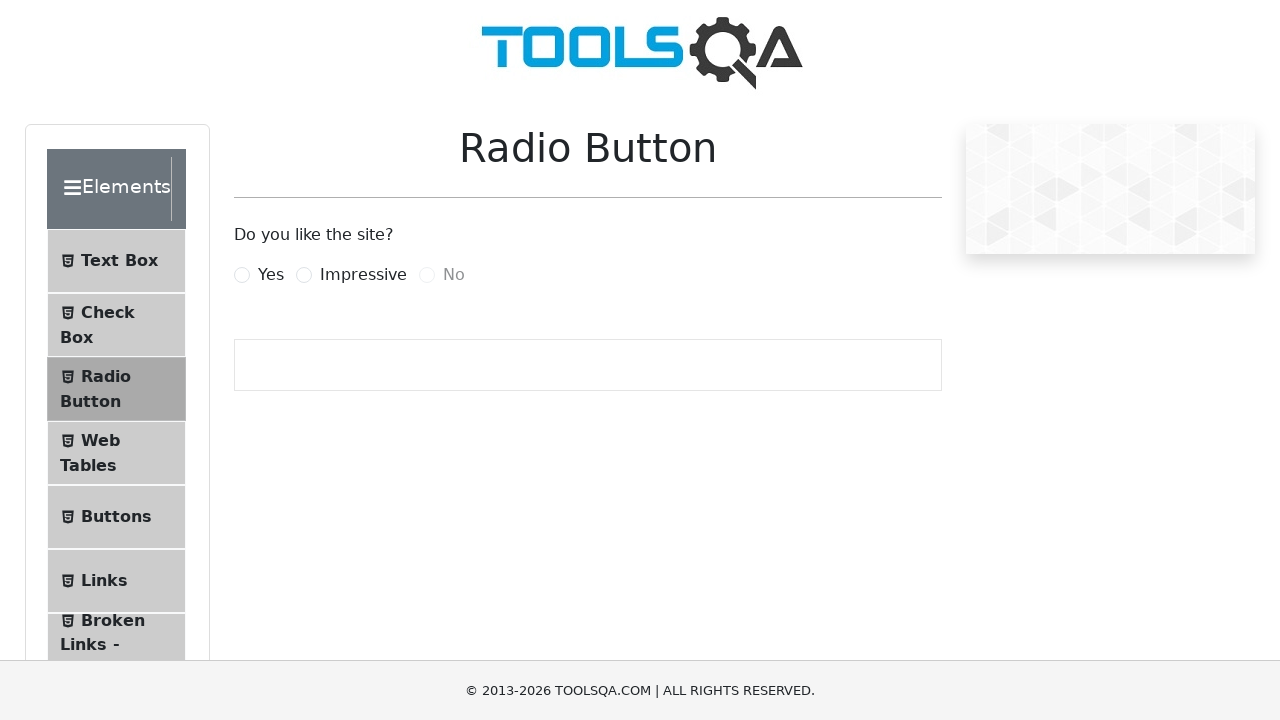

Clicked the Impressive radio button label at (363, 275) on label[for='impressiveRadio']
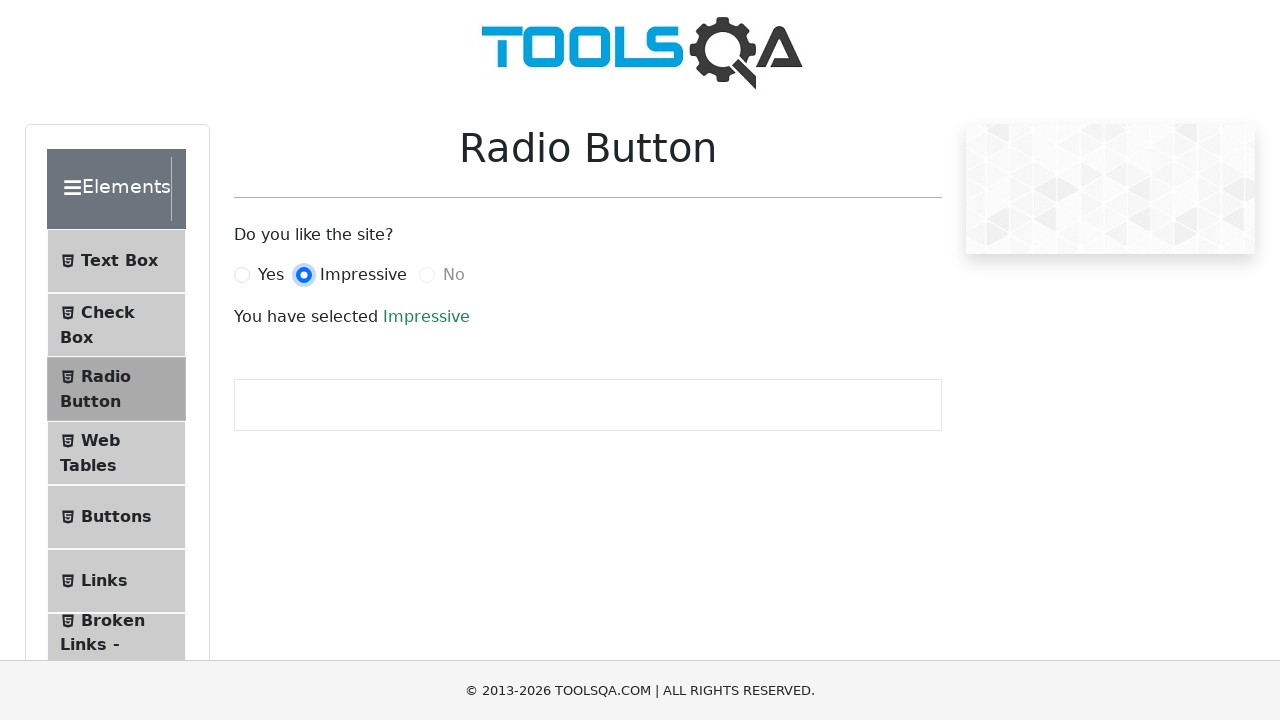

Verified success text is displayed
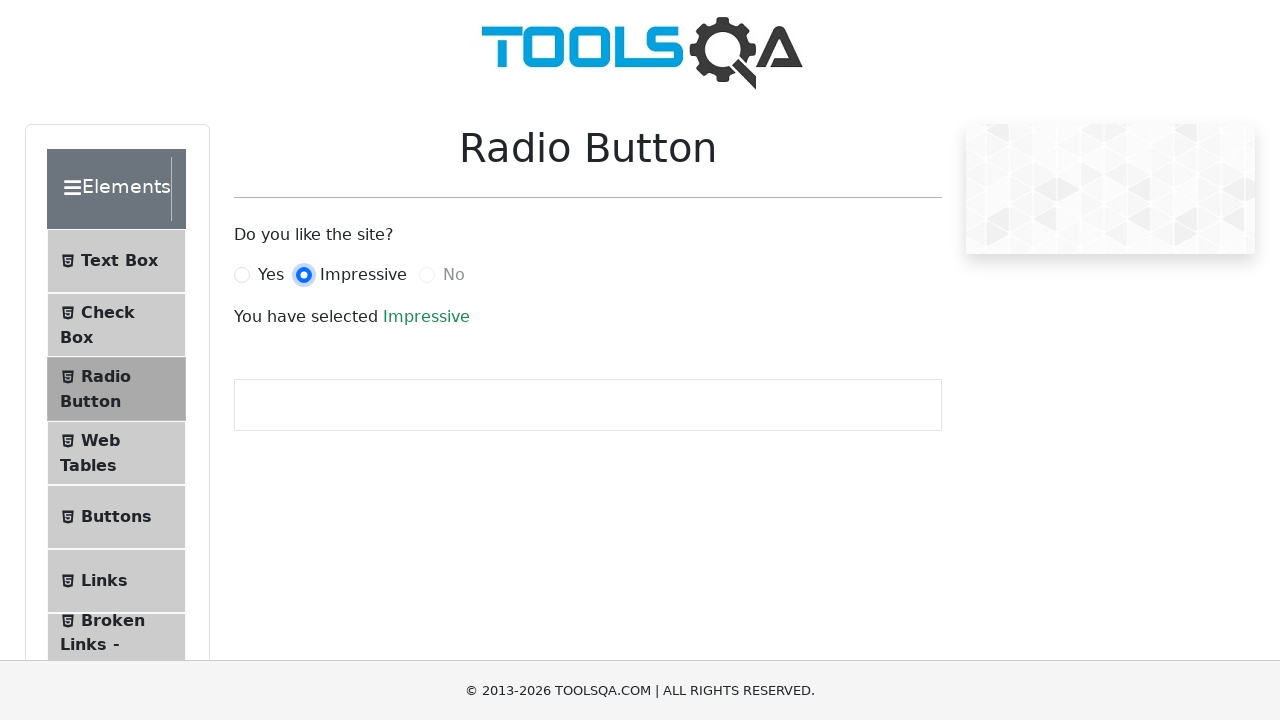

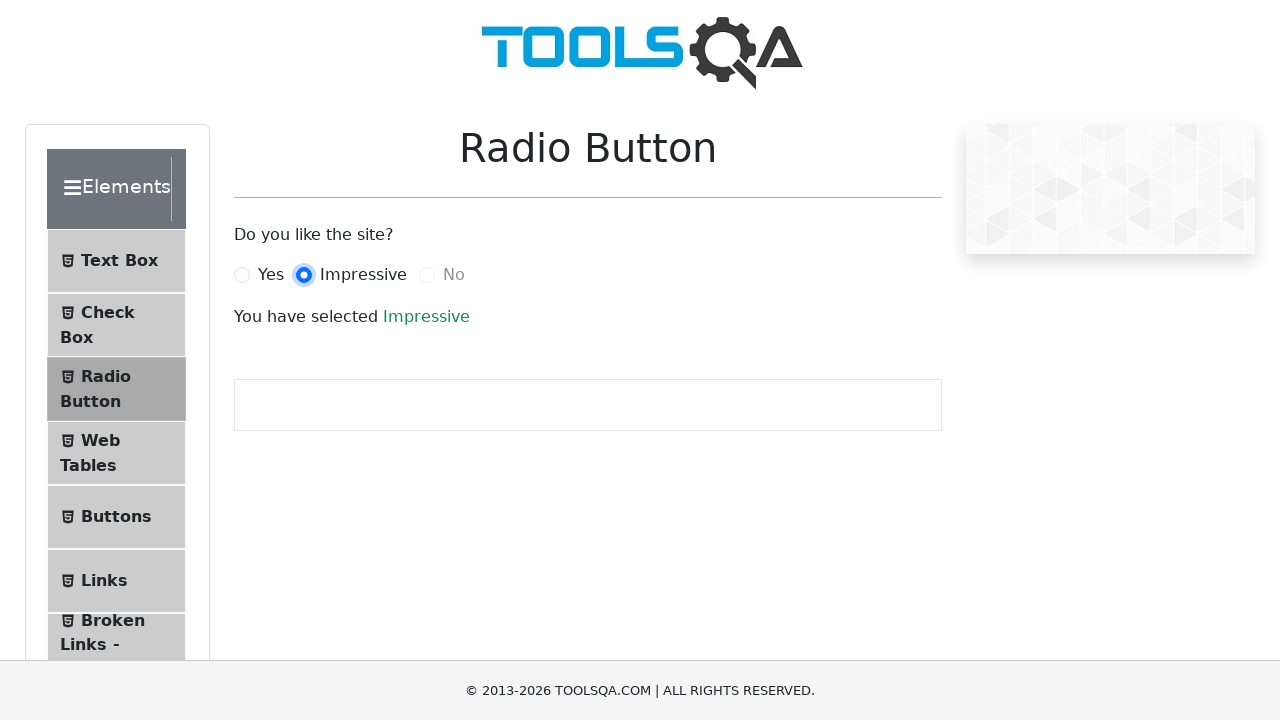